Tests JavaScript confirmation alert functionality by clicking a button to trigger an alert and accepting it

Starting URL: http://www.tizag.com/javascriptT/javascriptalert.php

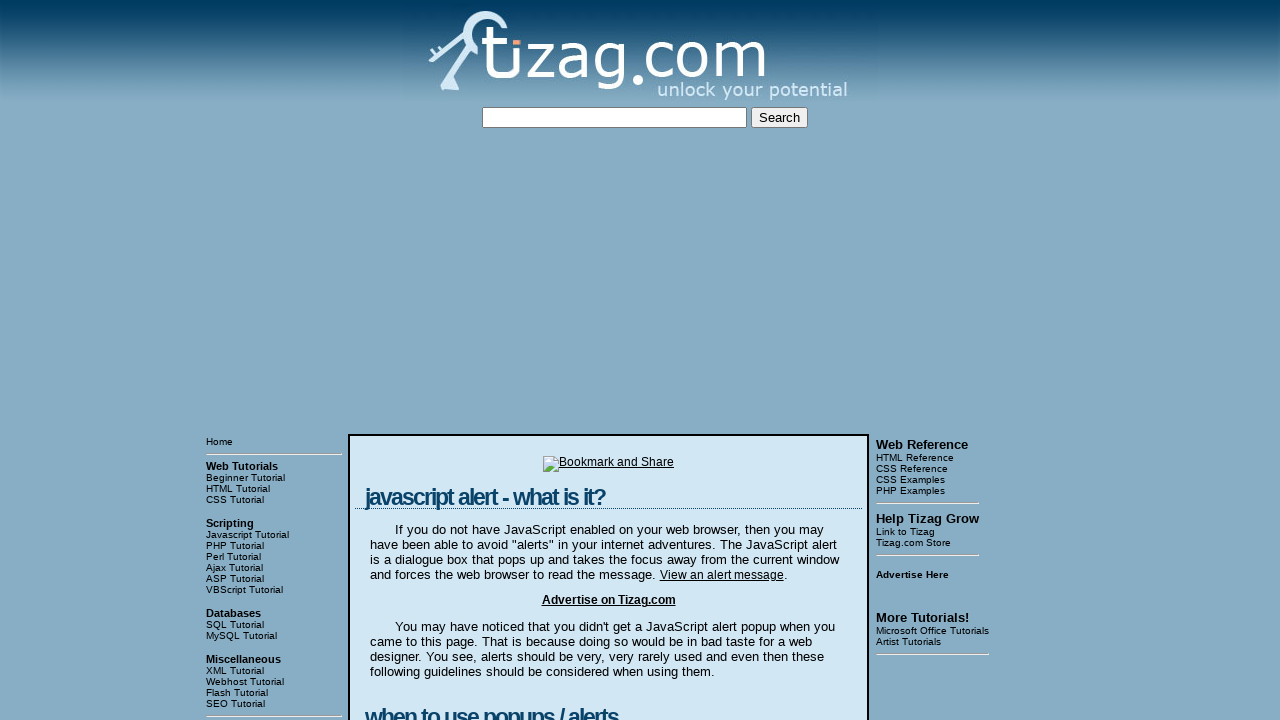

Clicked the Confirmation Alert button to trigger JavaScript alert at (428, 361) on xpath=//input[@value='Confirmation Alert']
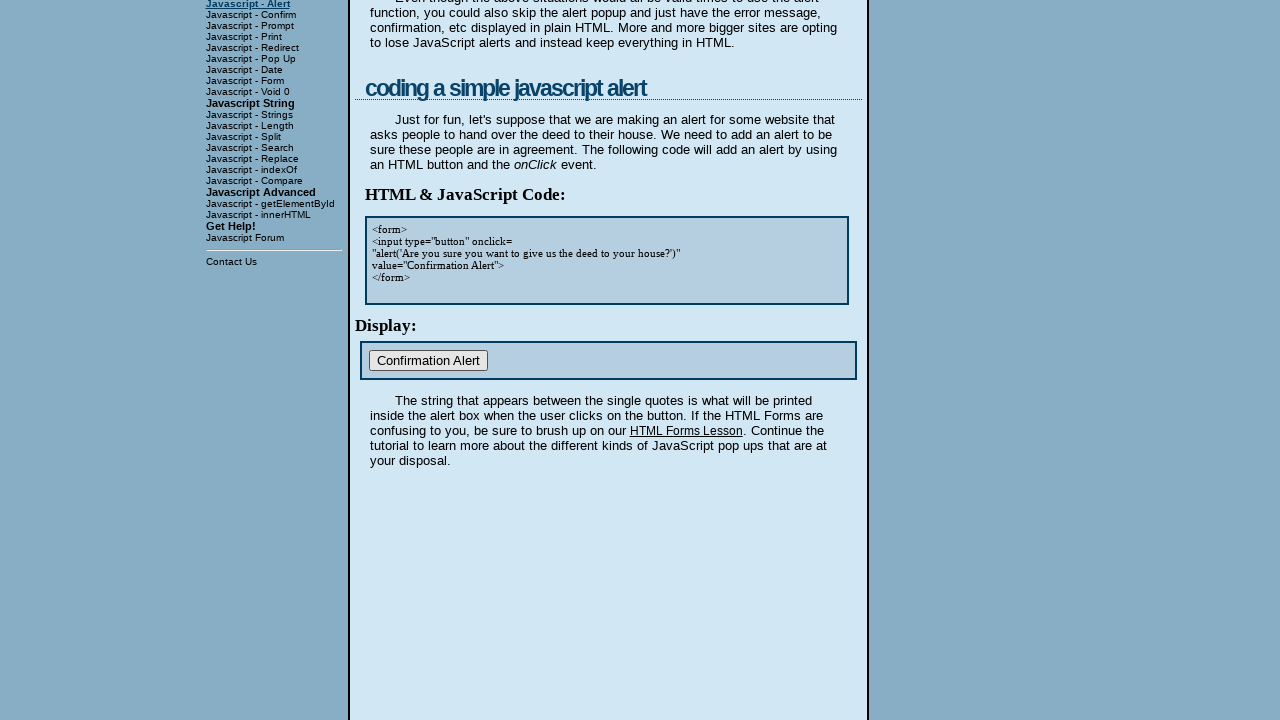

Set up dialog handler to automatically accept alerts
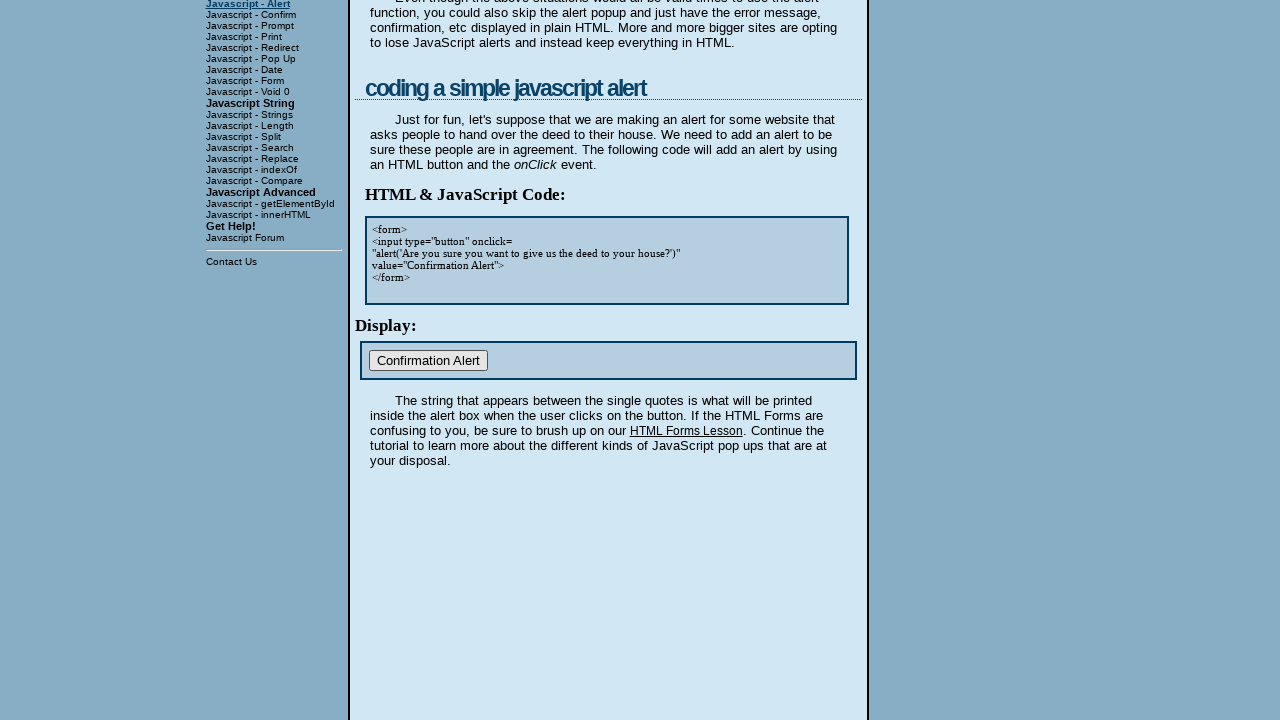

Evaluated JavaScript to trigger pending dialogs
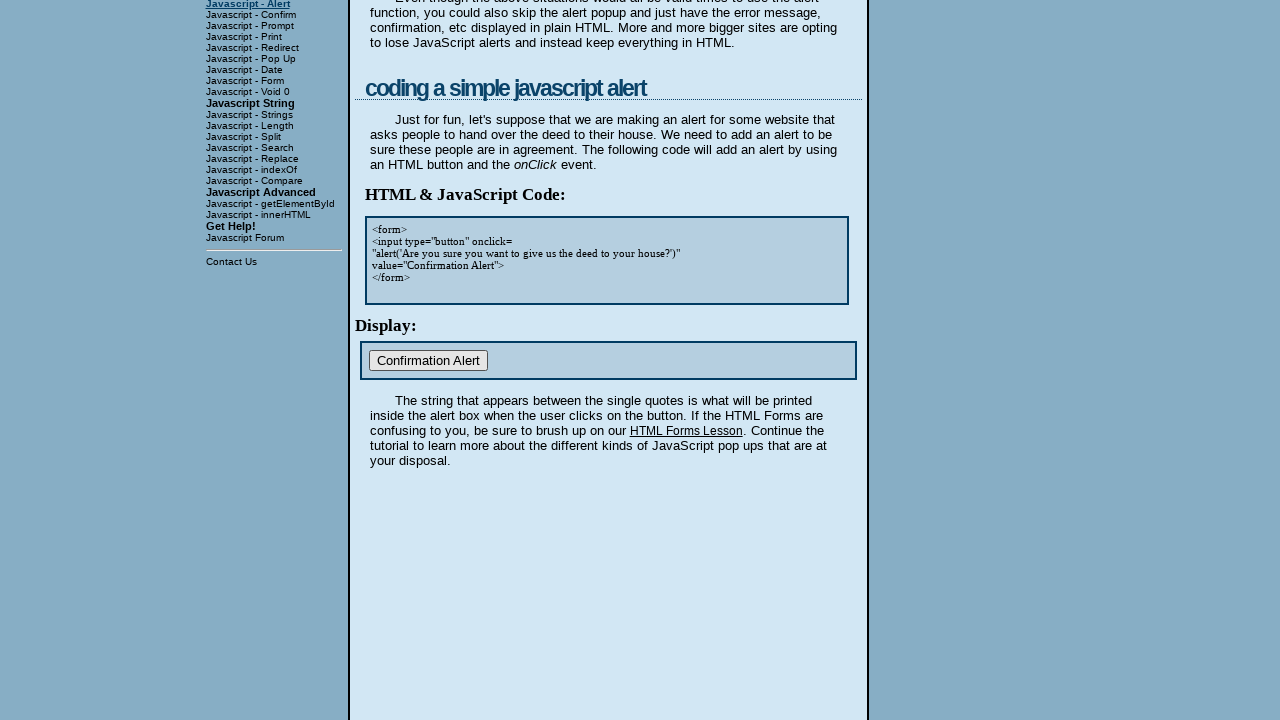

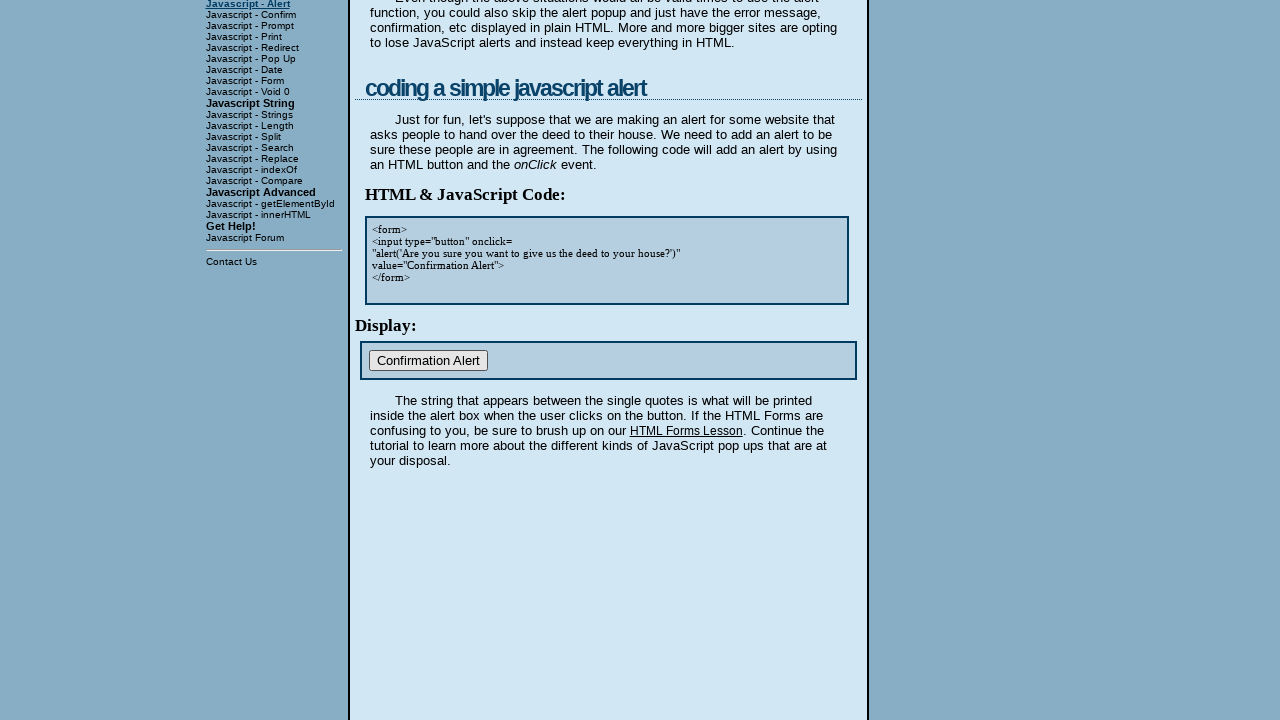